Tests the jQuery UI selectable widget by selecting multiple items from a list using Ctrl+Click to multi-select items 1, 4, and 5

Starting URL: https://jqueryui.com/selectable/

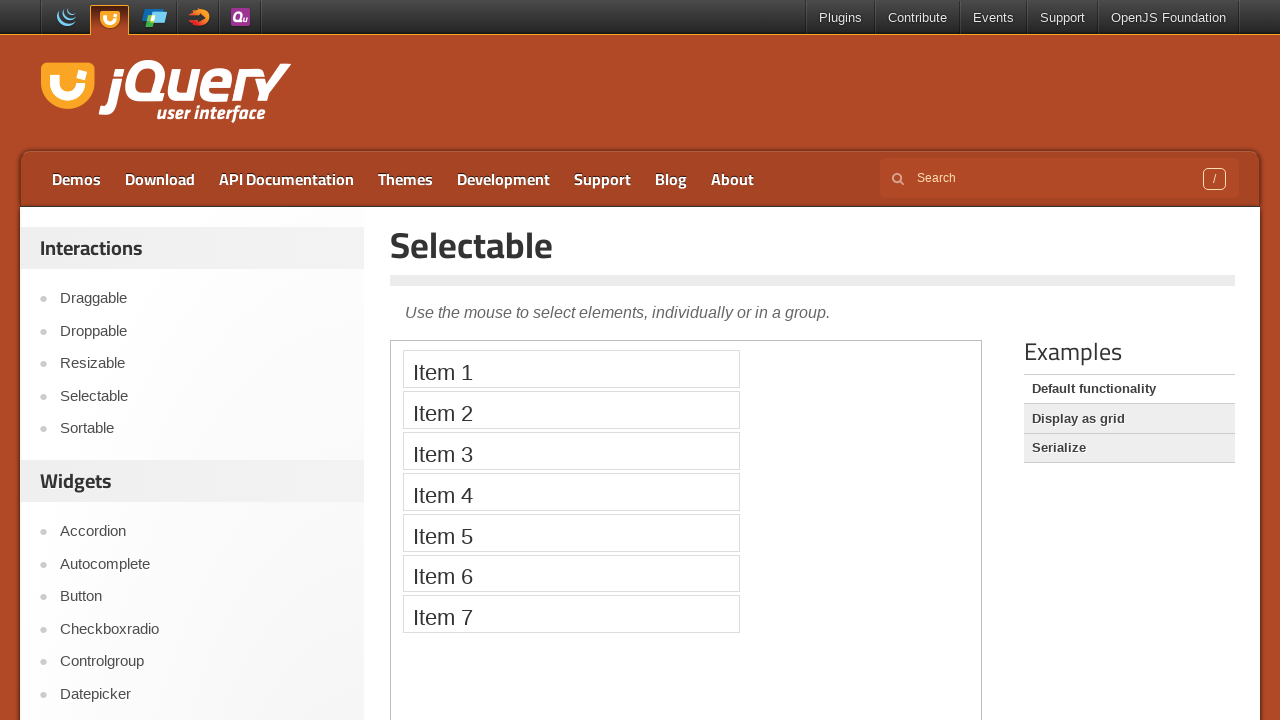

Located and switched to the iframe containing the selectable demo
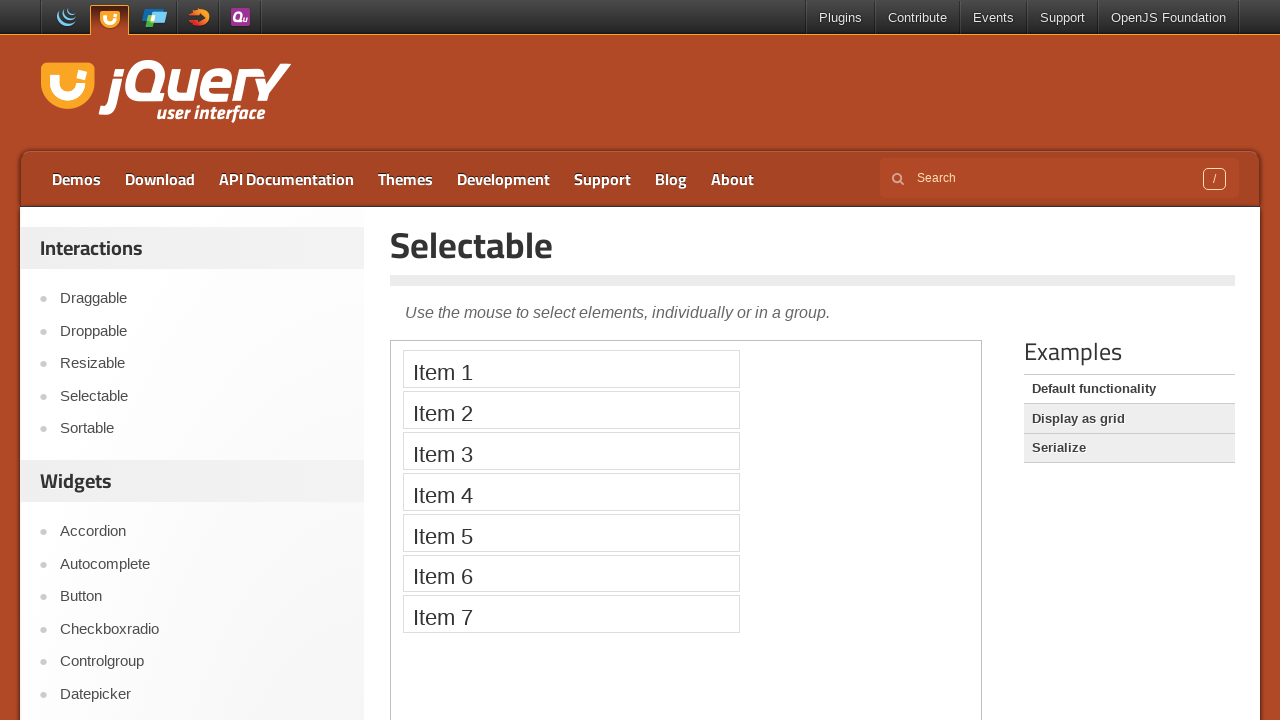

Located all list items in the selectable list
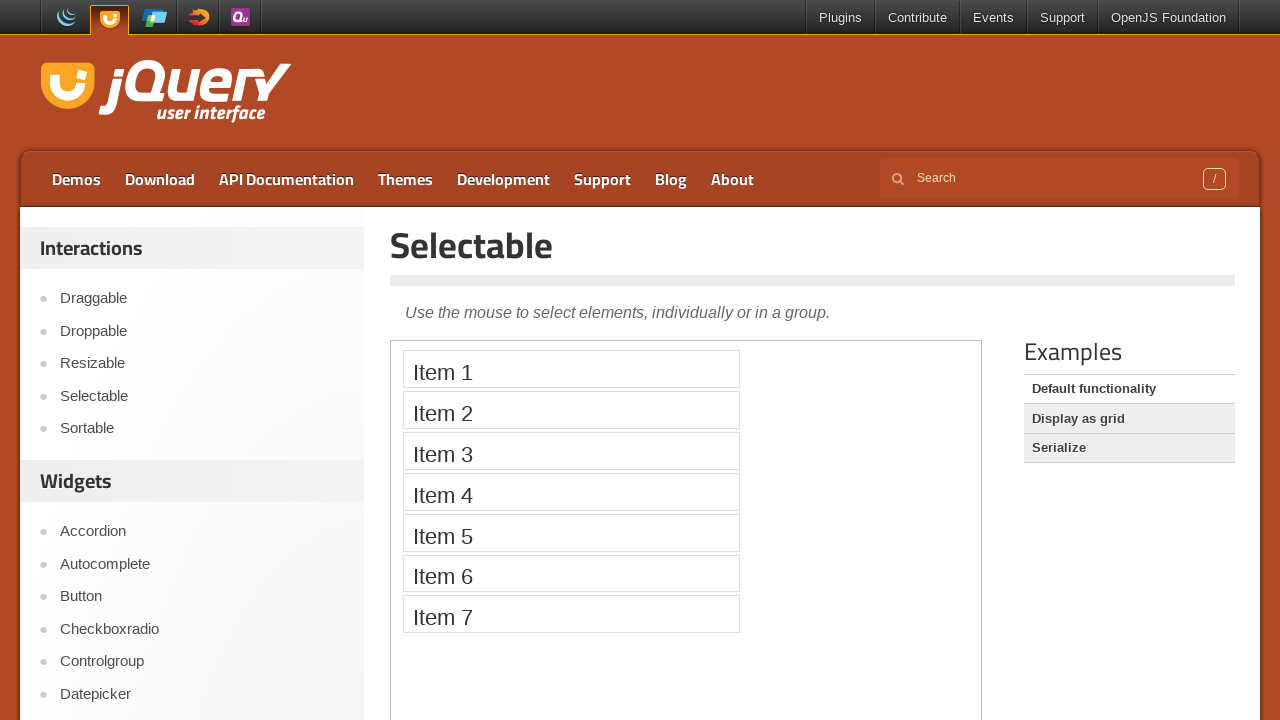

Ctrl+Clicked item 1 to select it at (571, 369) on iframe >> nth=0 >> internal:control=enter-frame >> #selectable li >> nth=0
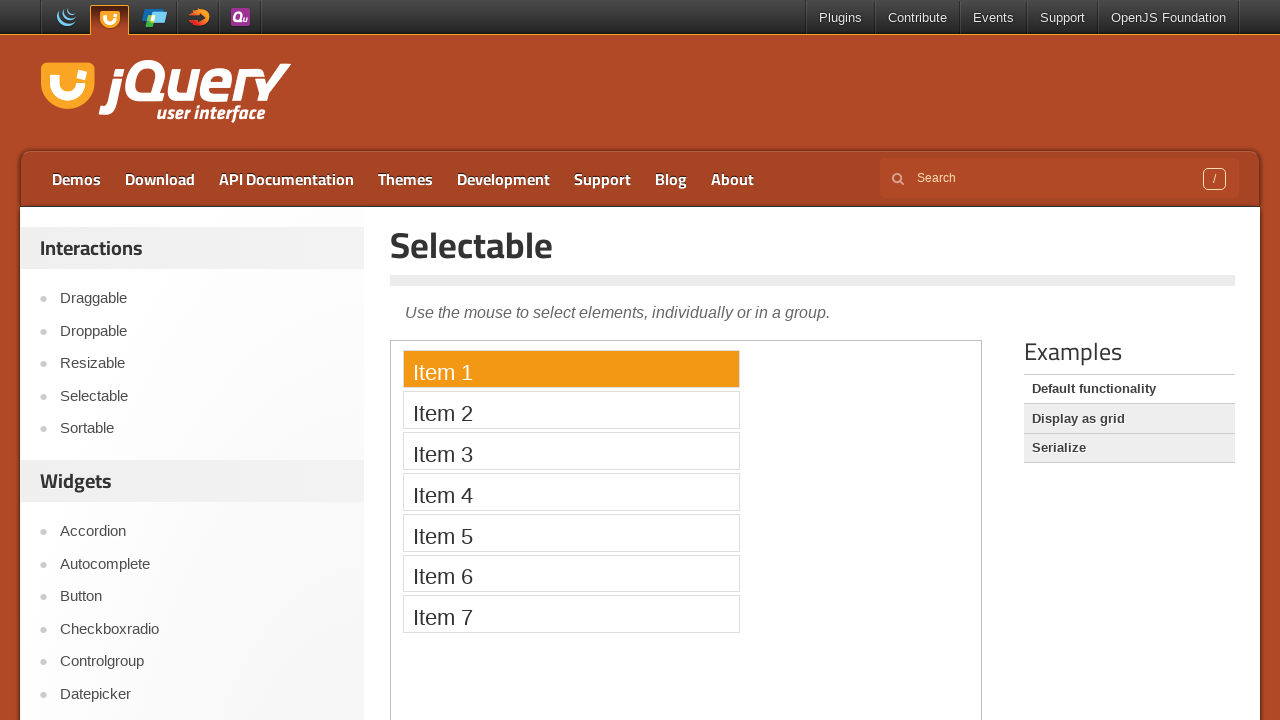

Ctrl+Clicked item 4 to add it to the selection at (571, 492) on iframe >> nth=0 >> internal:control=enter-frame >> #selectable li >> nth=3
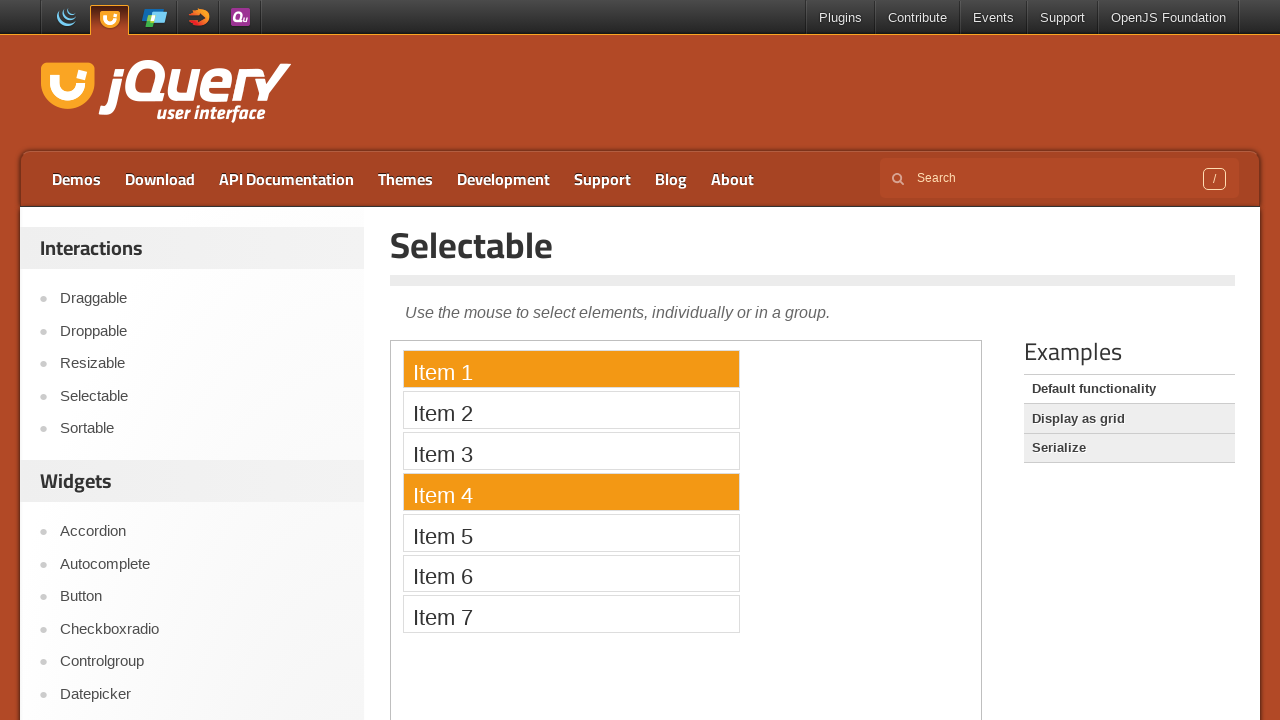

Ctrl+Clicked item 5 to add it to the selection at (571, 532) on iframe >> nth=0 >> internal:control=enter-frame >> #selectable li >> nth=4
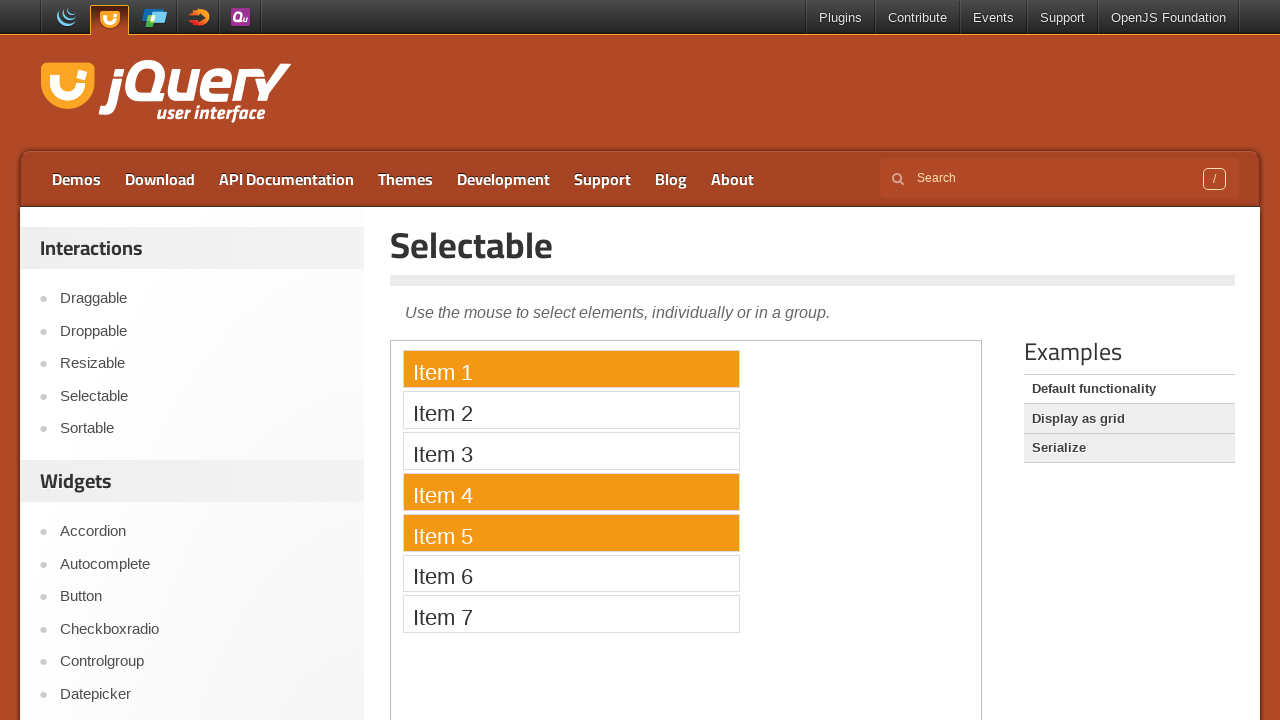

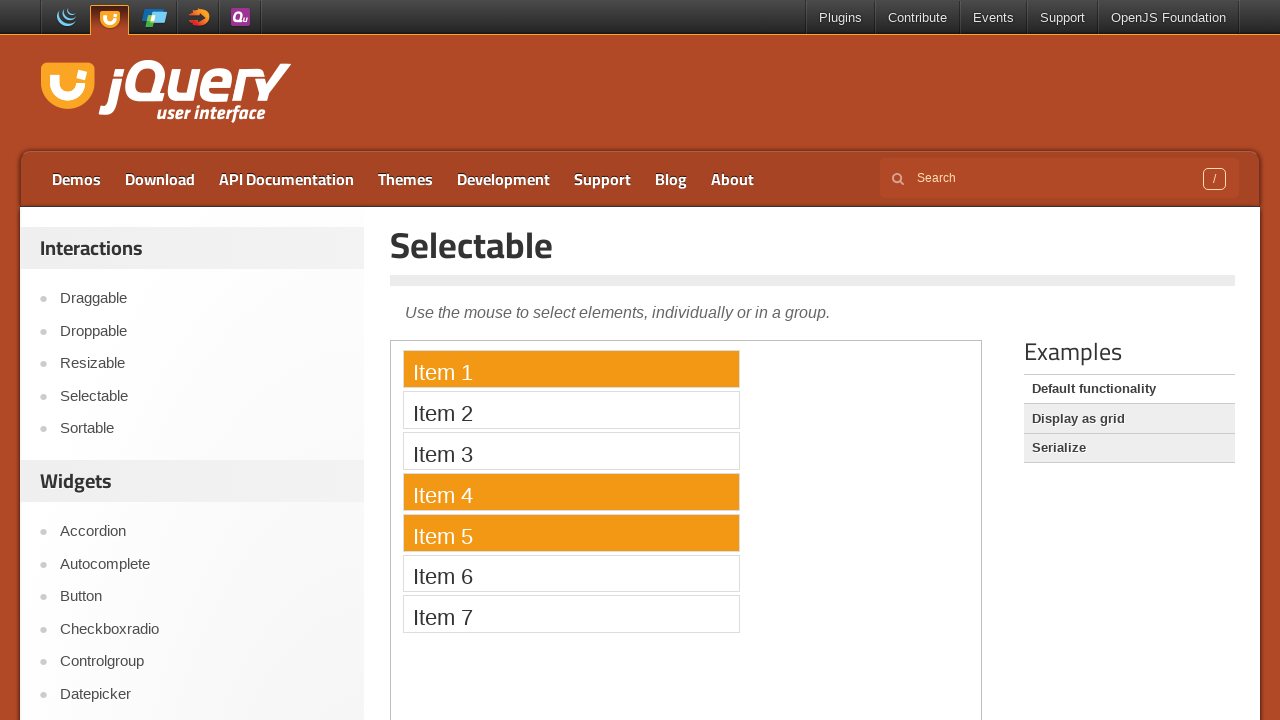